Navigates to sentia.in website and verifies whether the site redirects to a secure HTTPS connection by checking the current URL protocol.

Starting URL: http://www.sentia.in

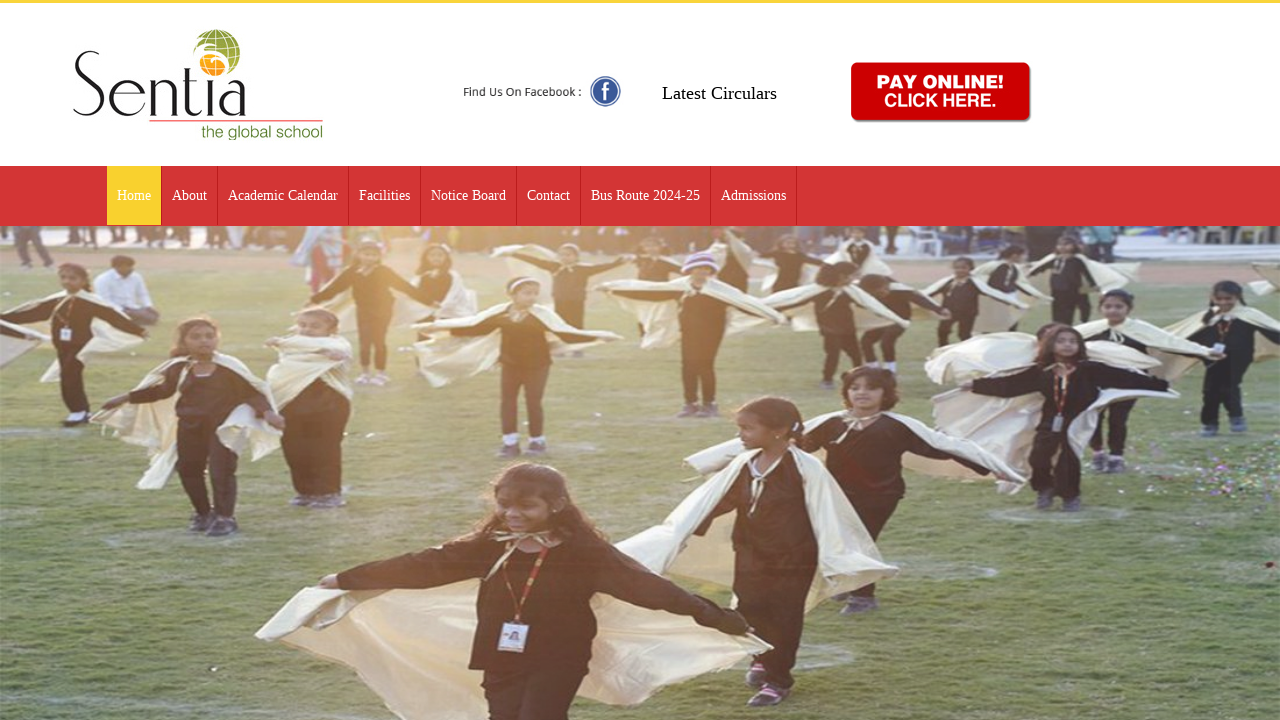

Waited for page to fully load (networkidle state)
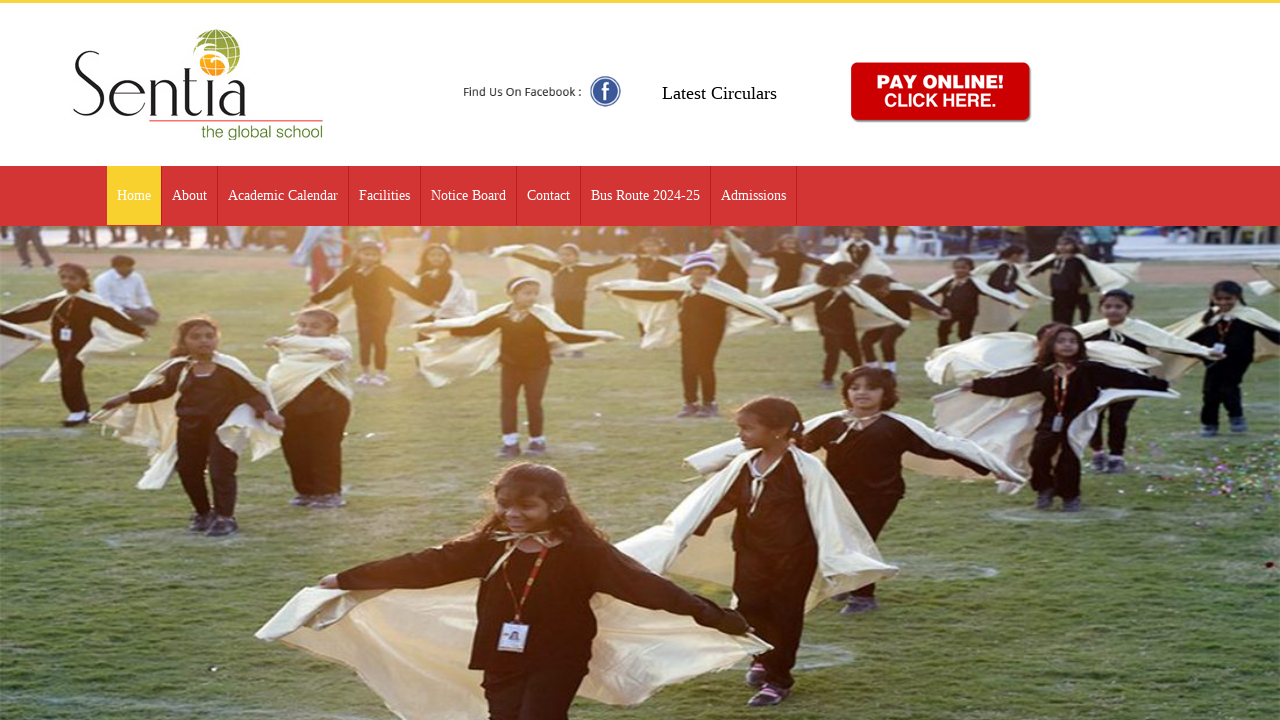

Retrieved current URL: http://www.sentia.in/
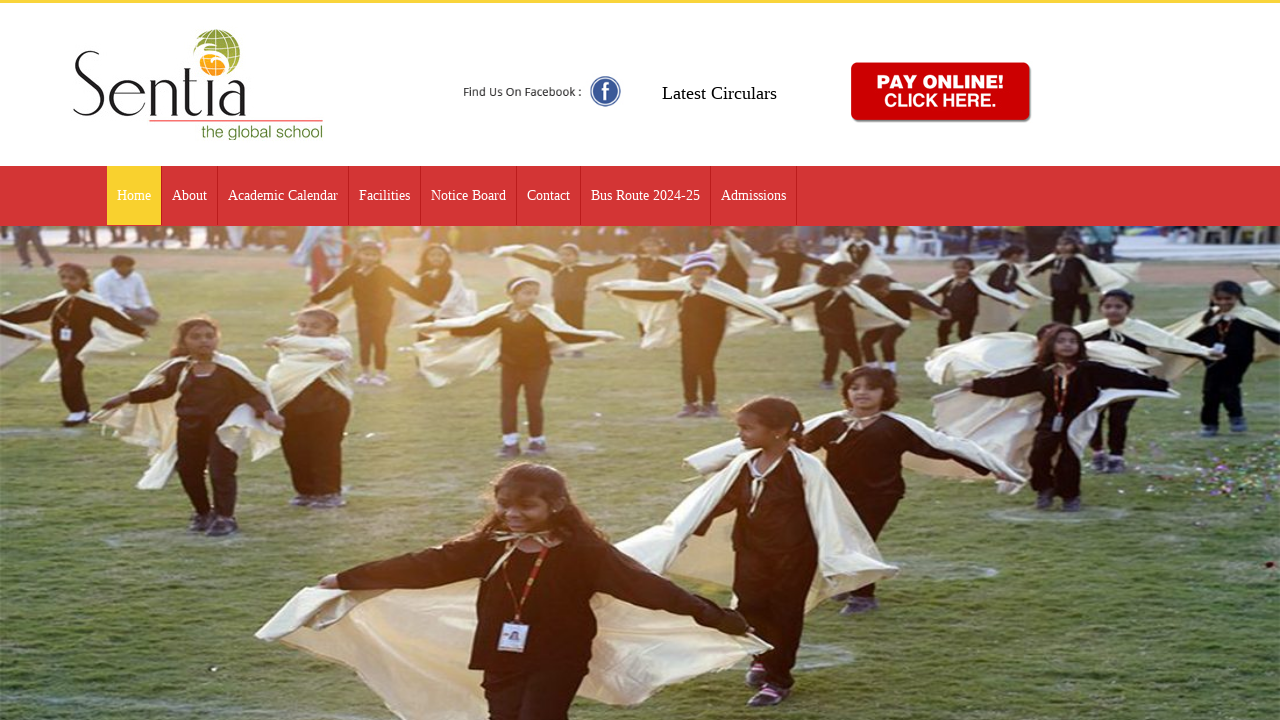

Site is using unsecured HTTP connection
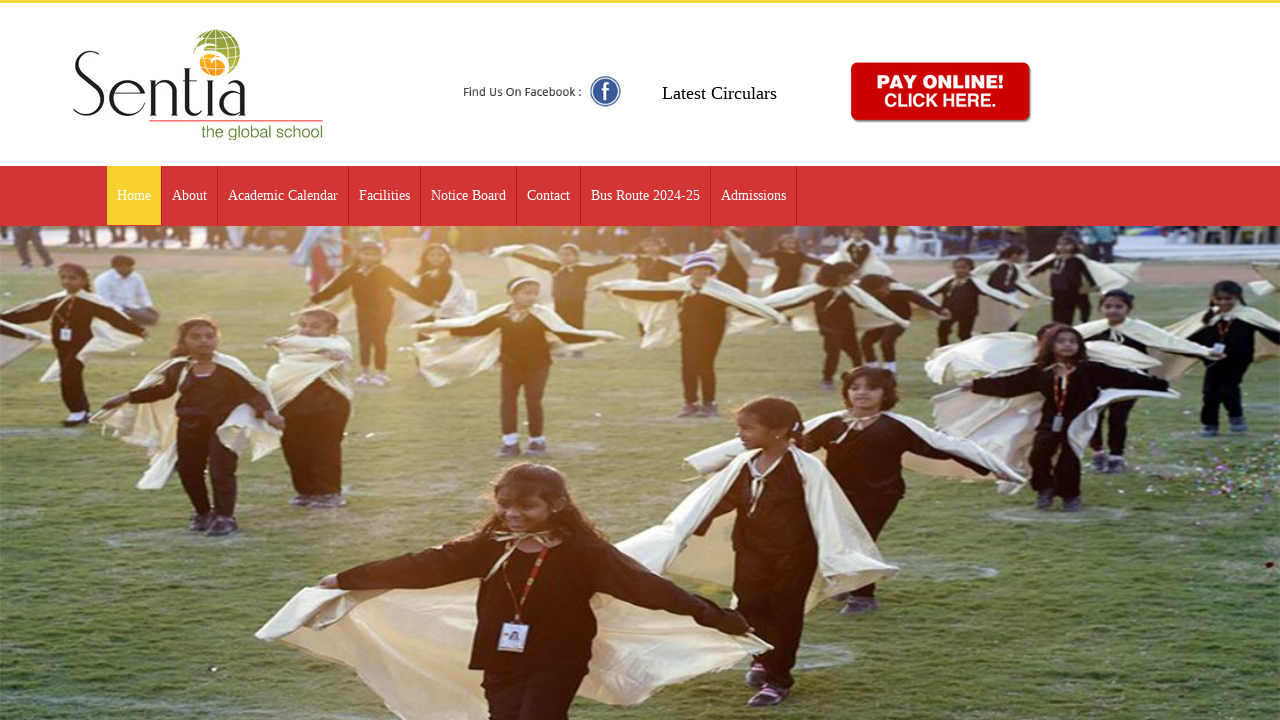

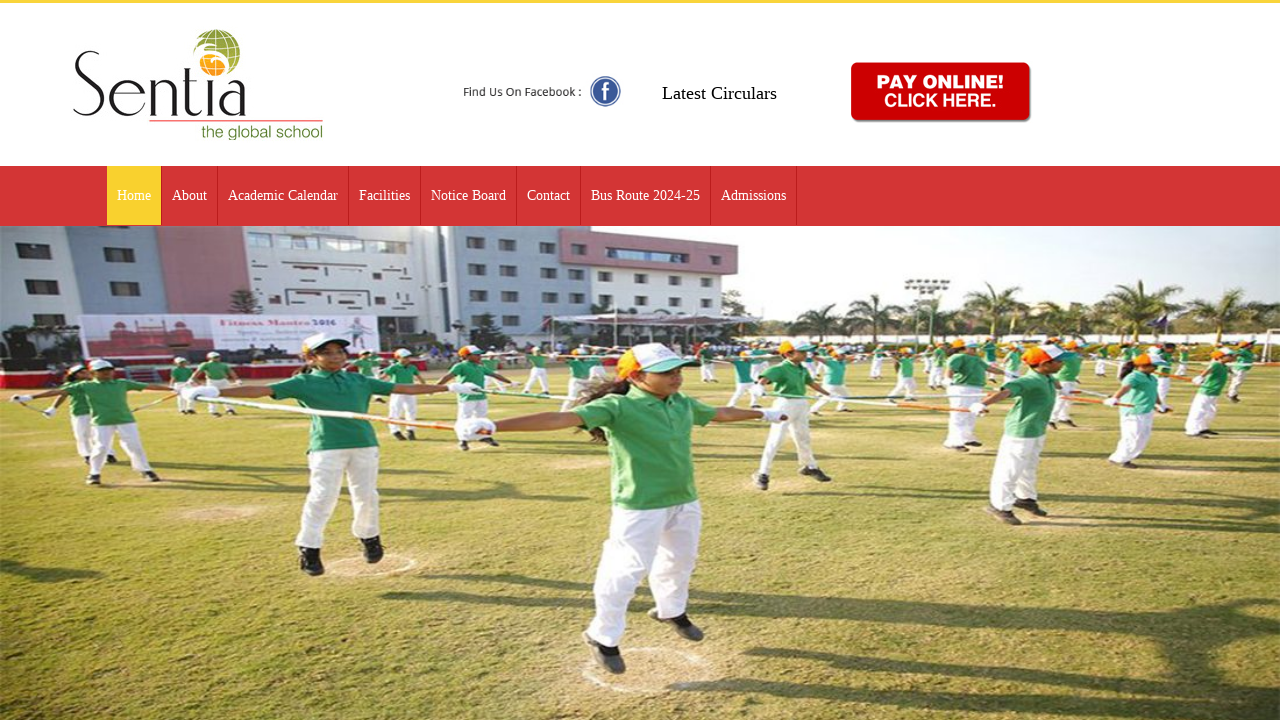